Tests form validation by submitting a form with an invalid email format and verifying the form does not submit successfully.

Starting URL: https://demoqa.com/automation-practice-form

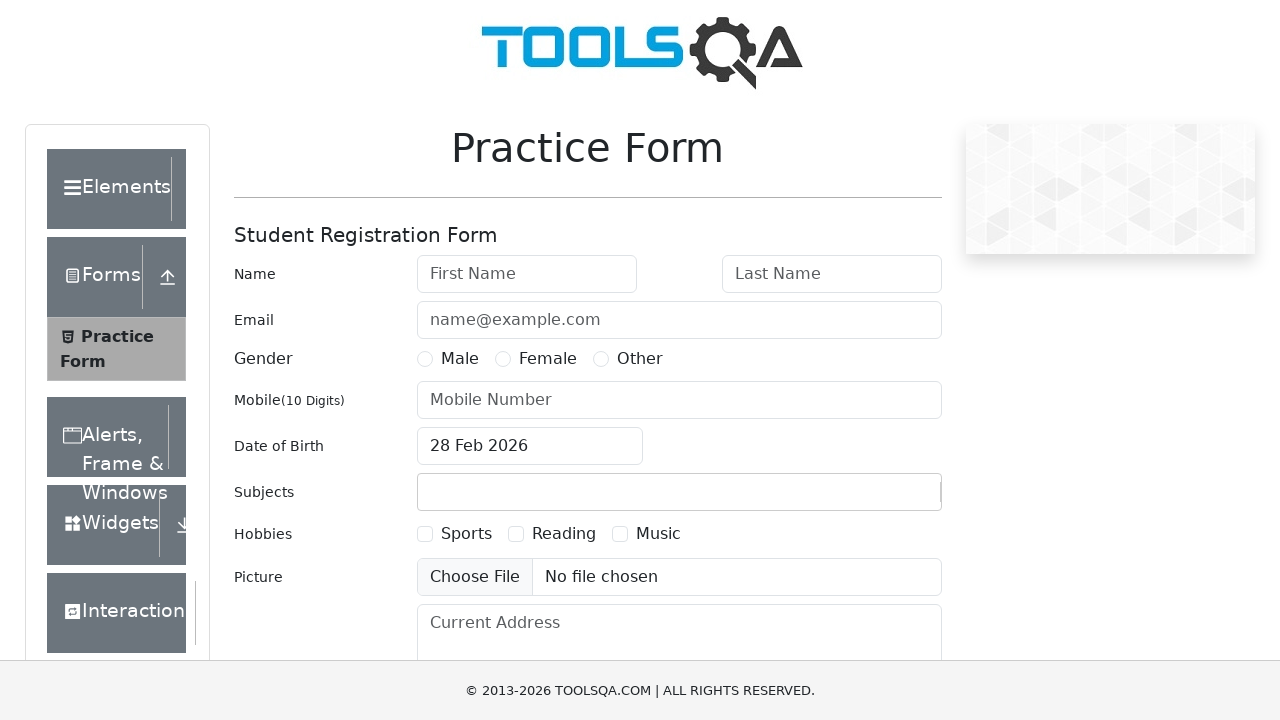

Filled first name field with 'John' on #firstName
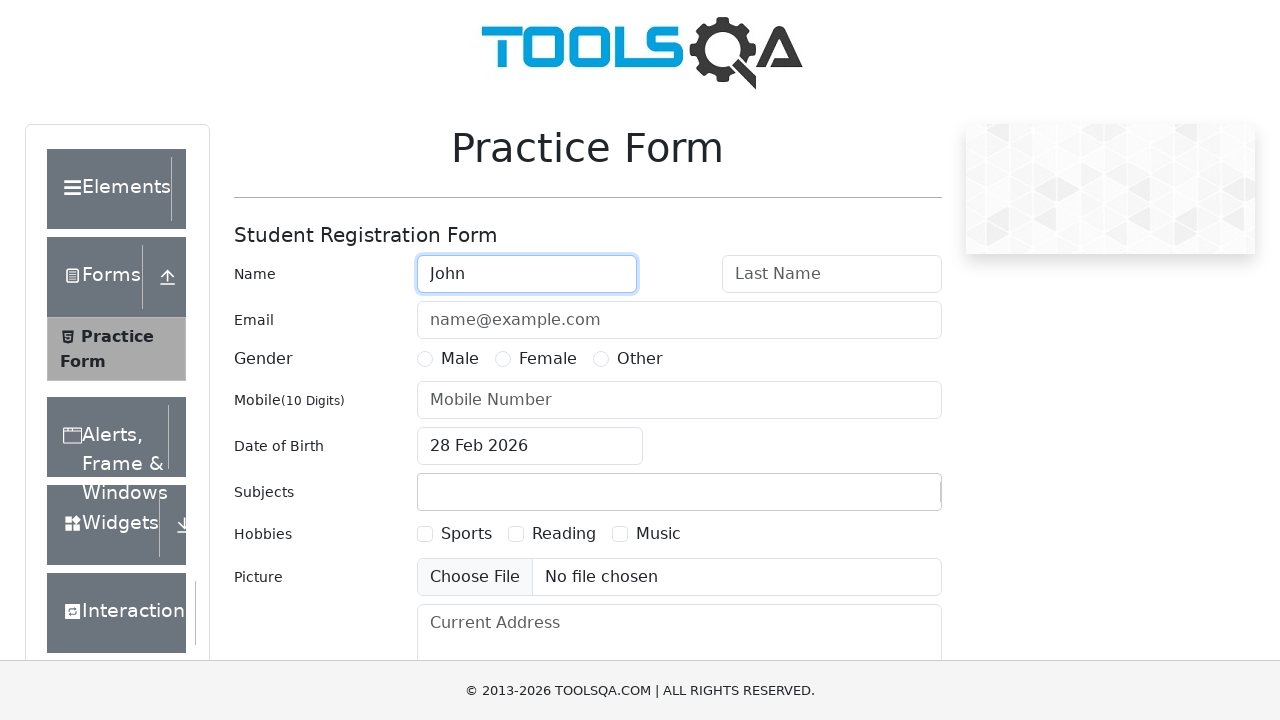

Filled last name field with 'Smith' on #lastName
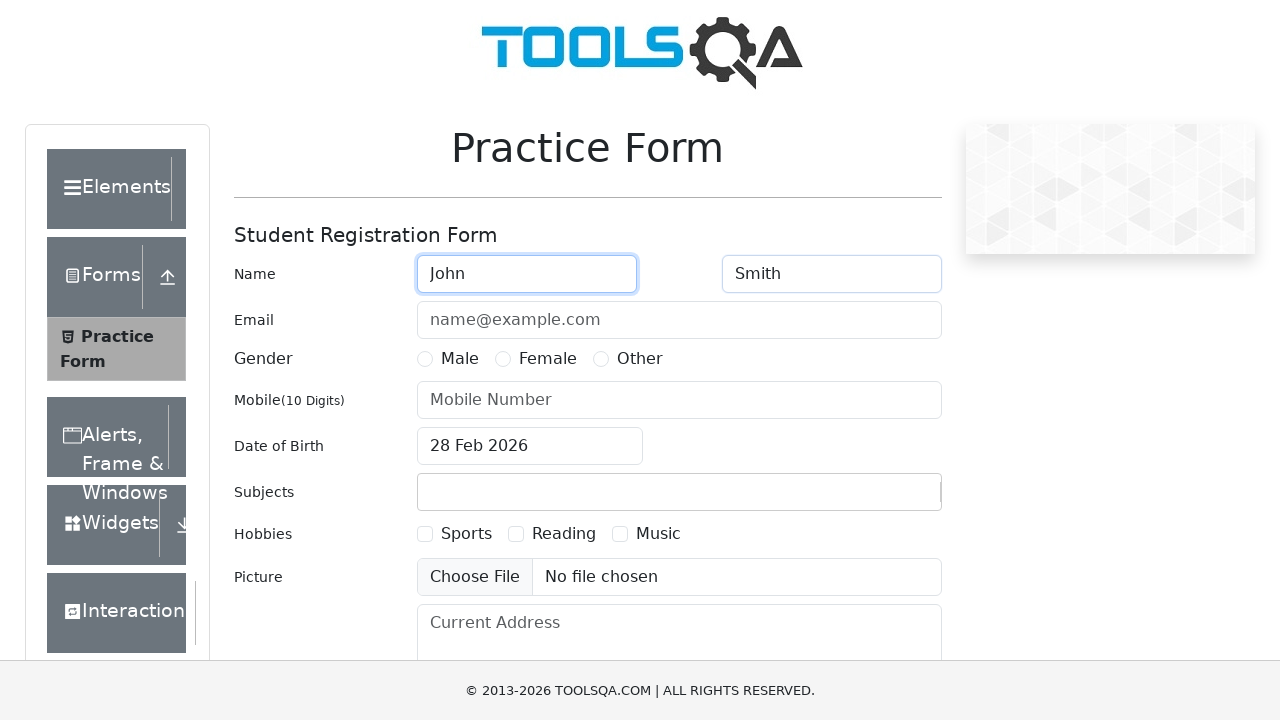

Filled email field with invalid email 'JohnSmith' (missing @ and domain) on #userEmail
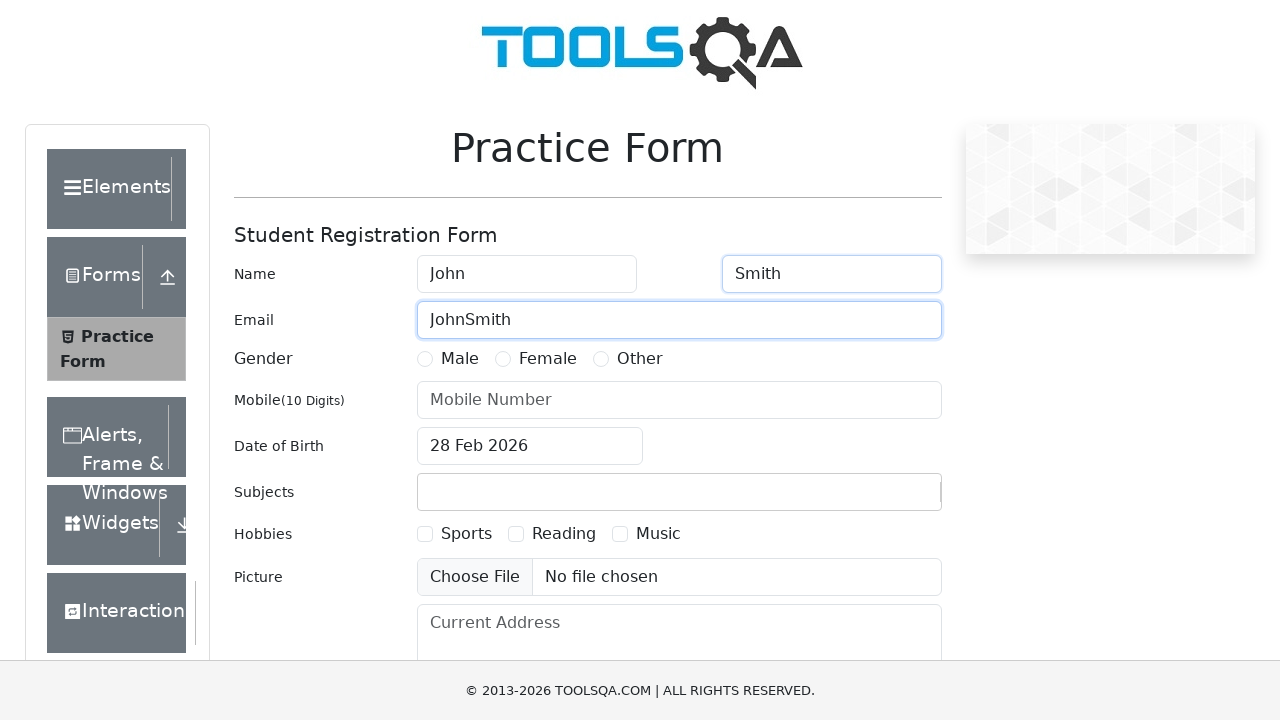

Selected Male gender radio button
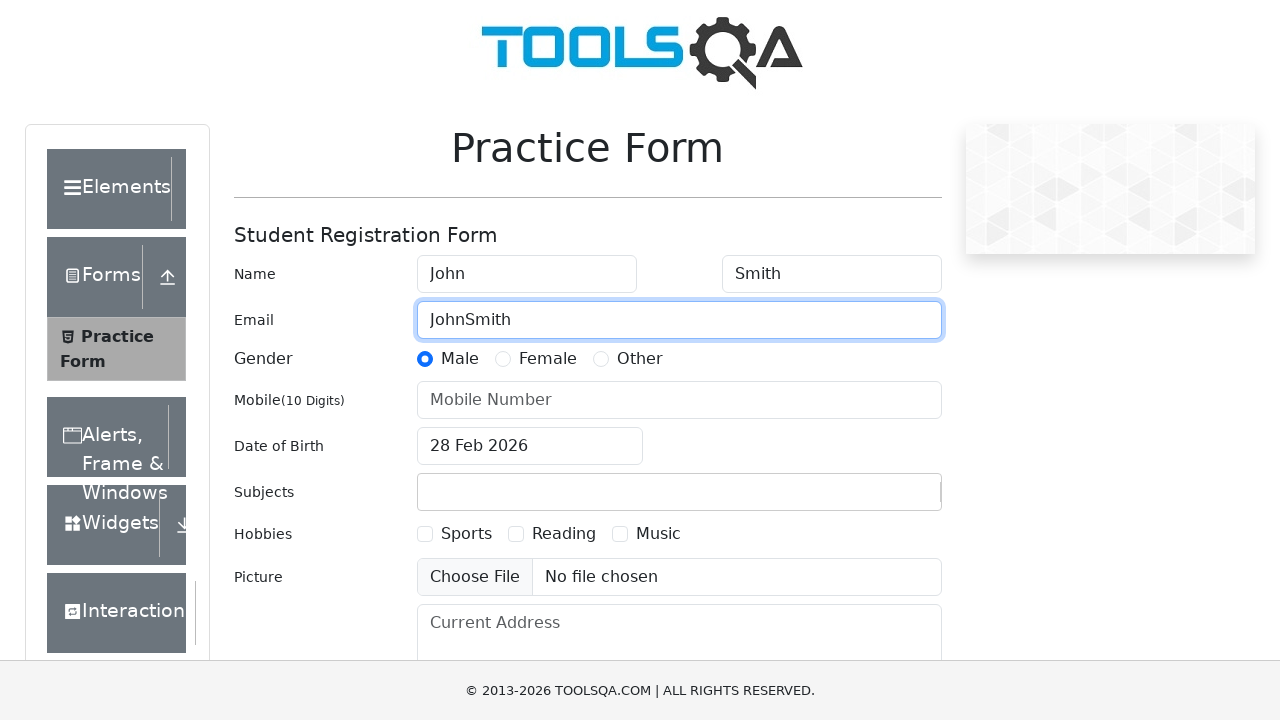

Filled mobile number field with '1234567899' on #userNumber
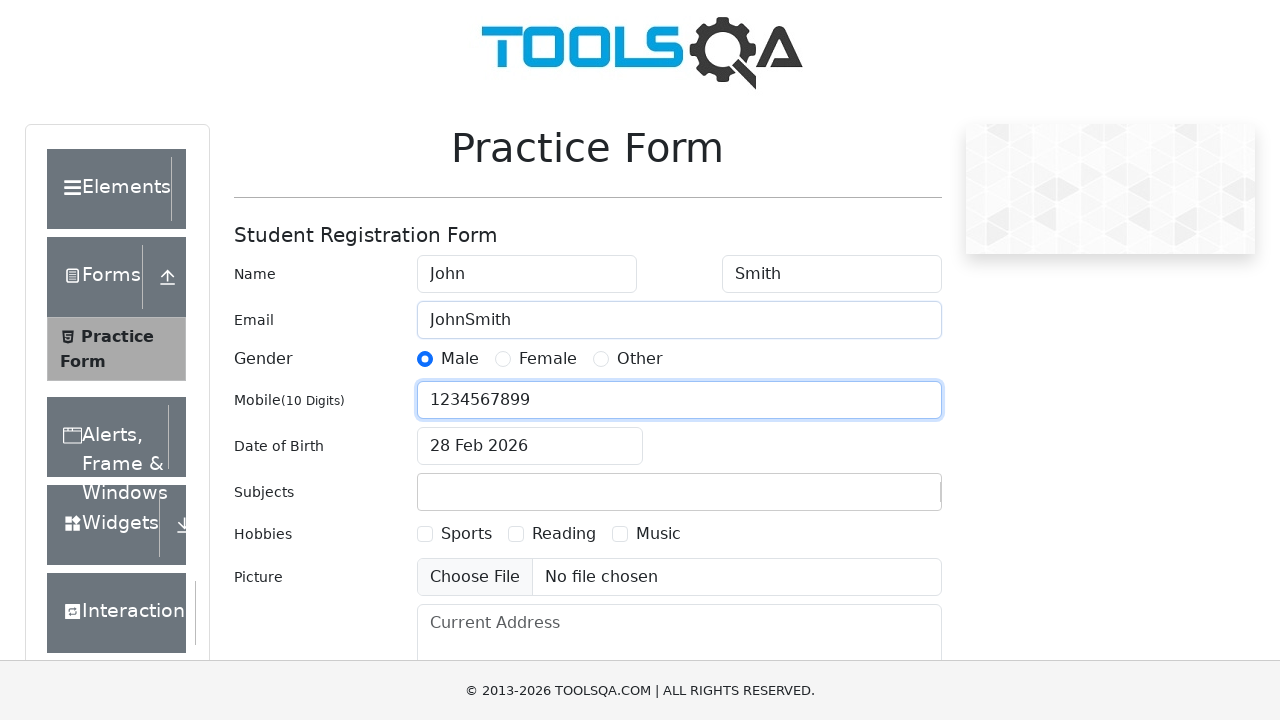

Clicked date of birth input field at (530, 446) on #dateOfBirthInput
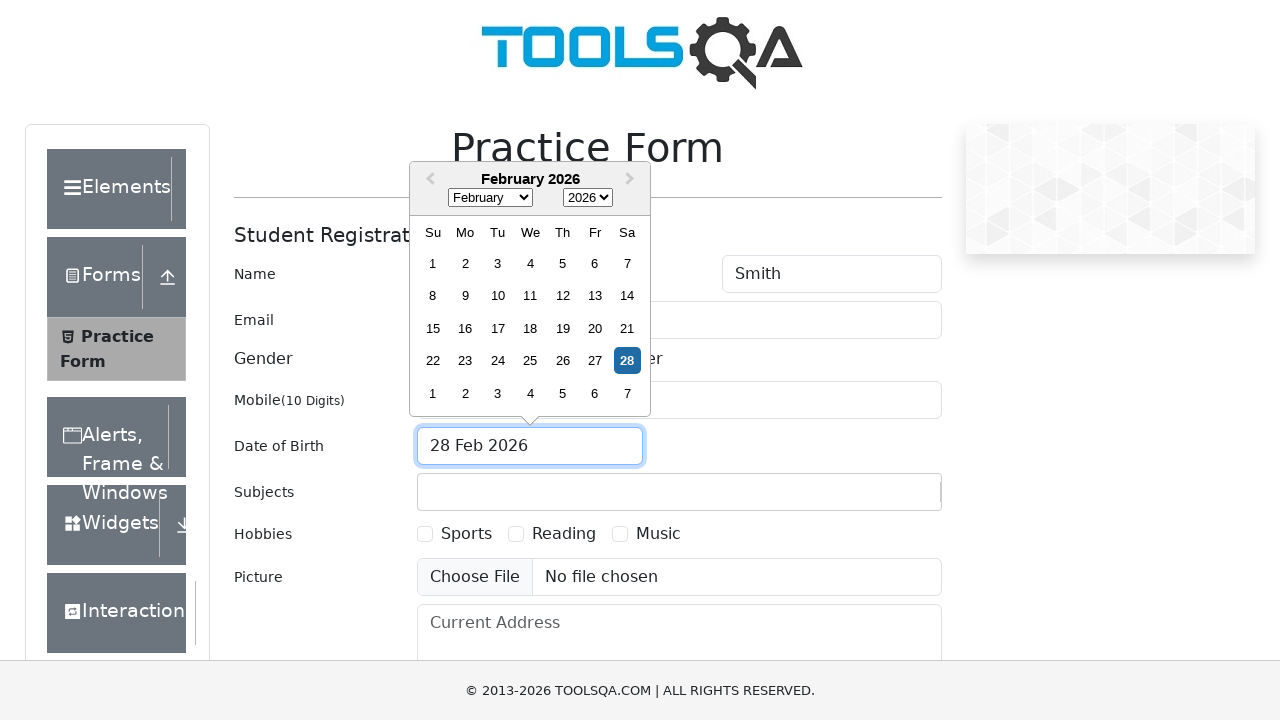

Selected all text in date of birth field
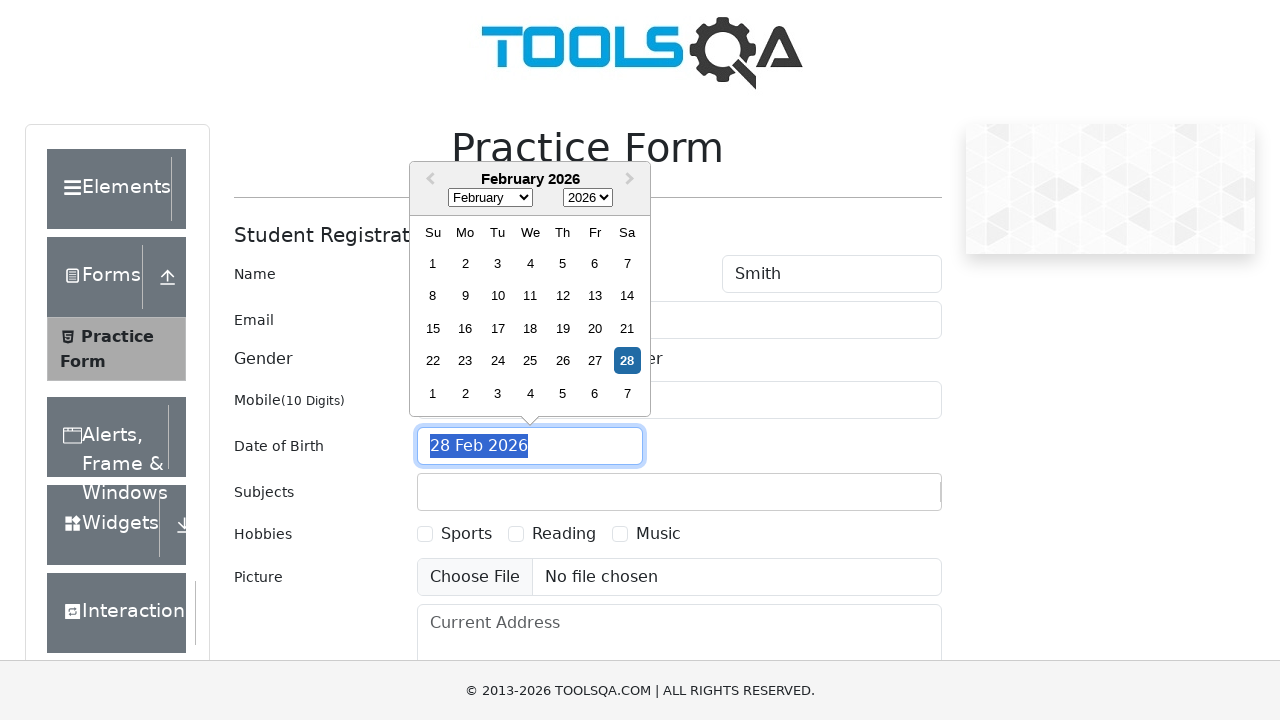

Entered date of birth '10 March 1990'
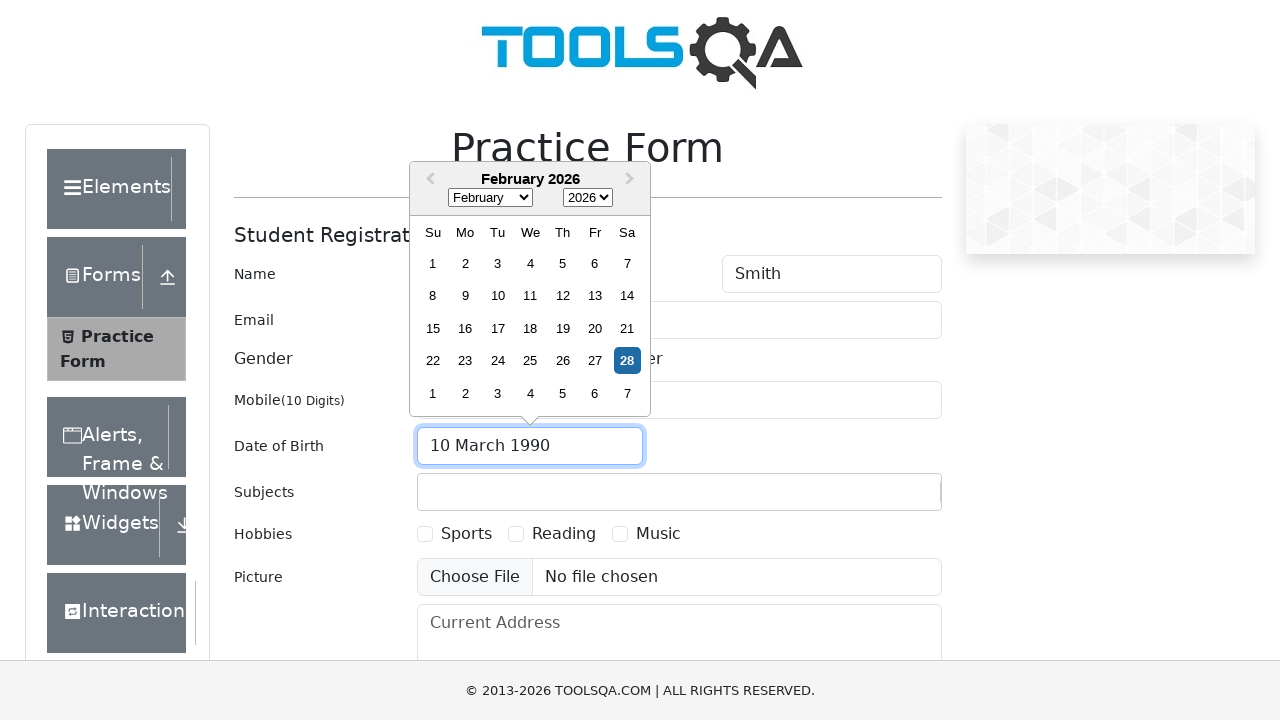

Pressed Escape to close date picker
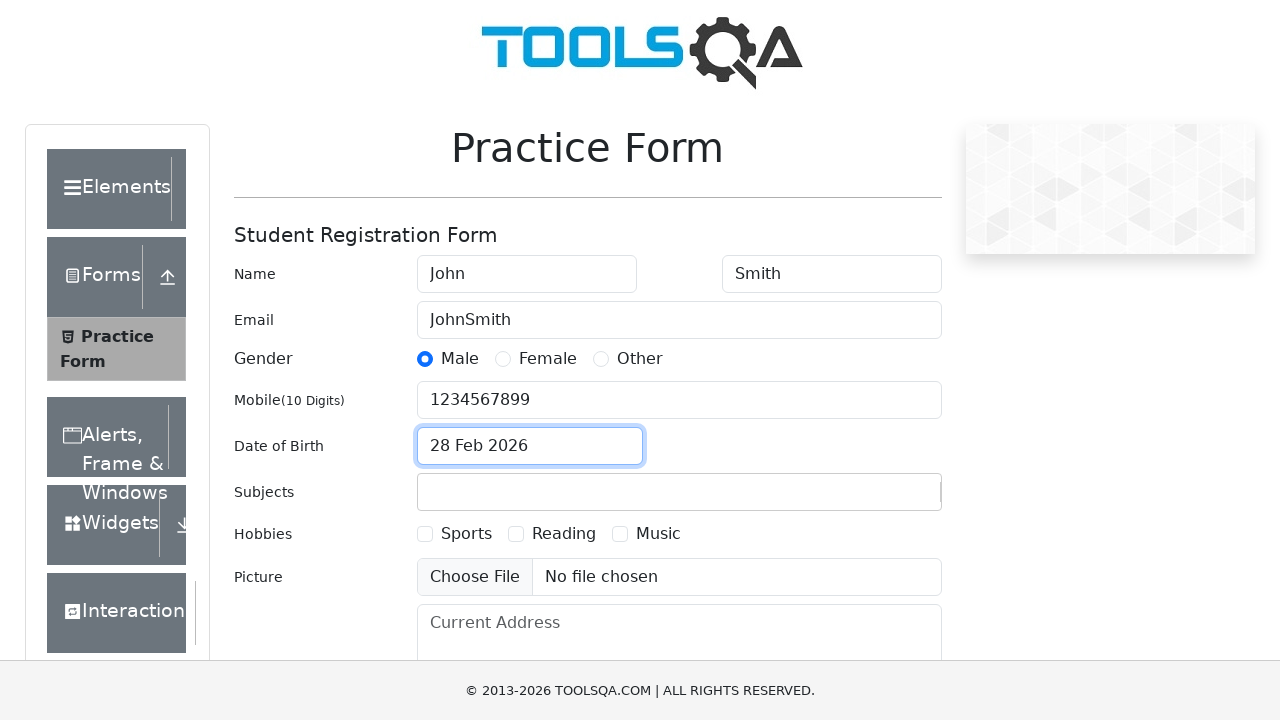

Filled subjects input field with 'Maths' on #subjectsInput
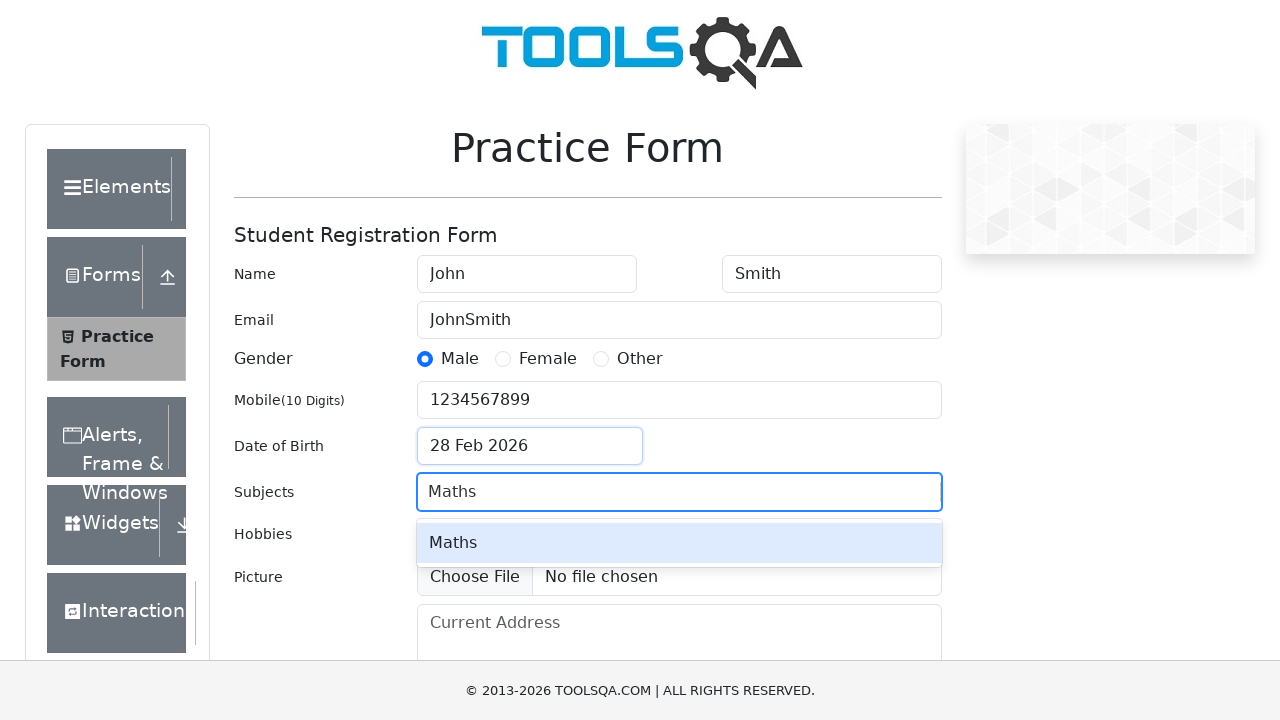

Waited for Maths option to appear in dropdown
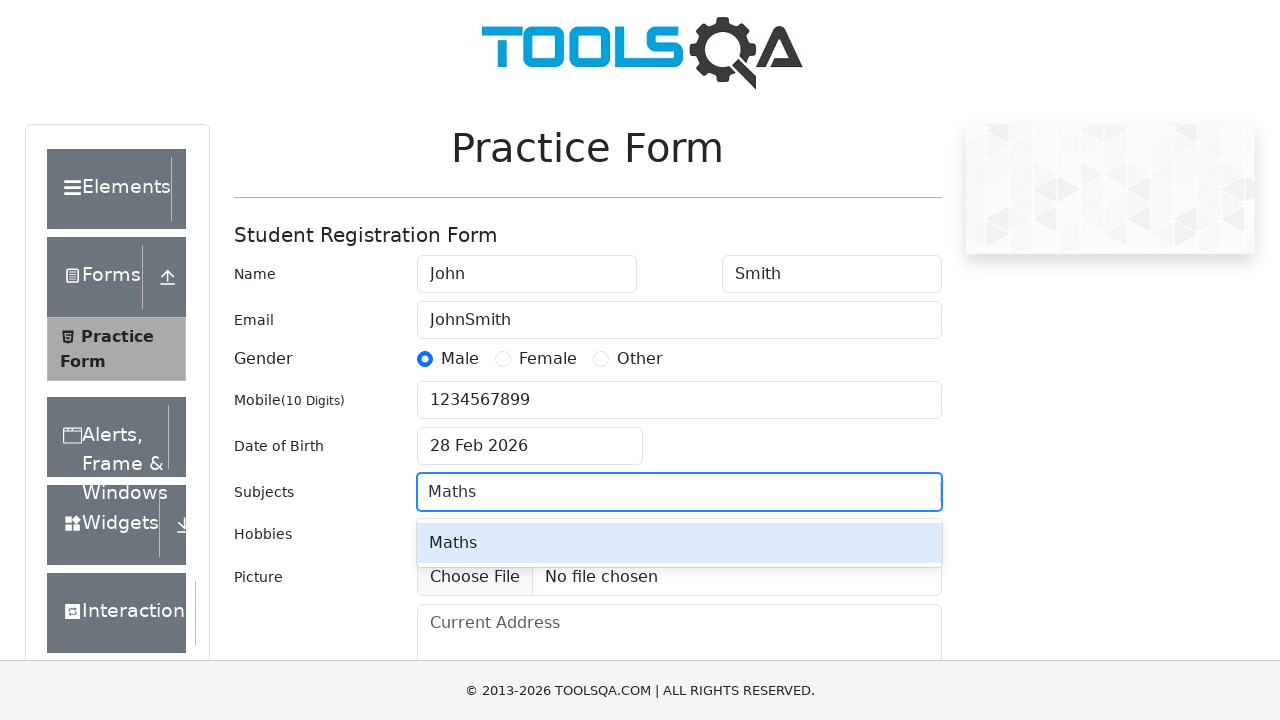

Selected Maths from subjects dropdown at (679, 543) on #react-select-2-option-0
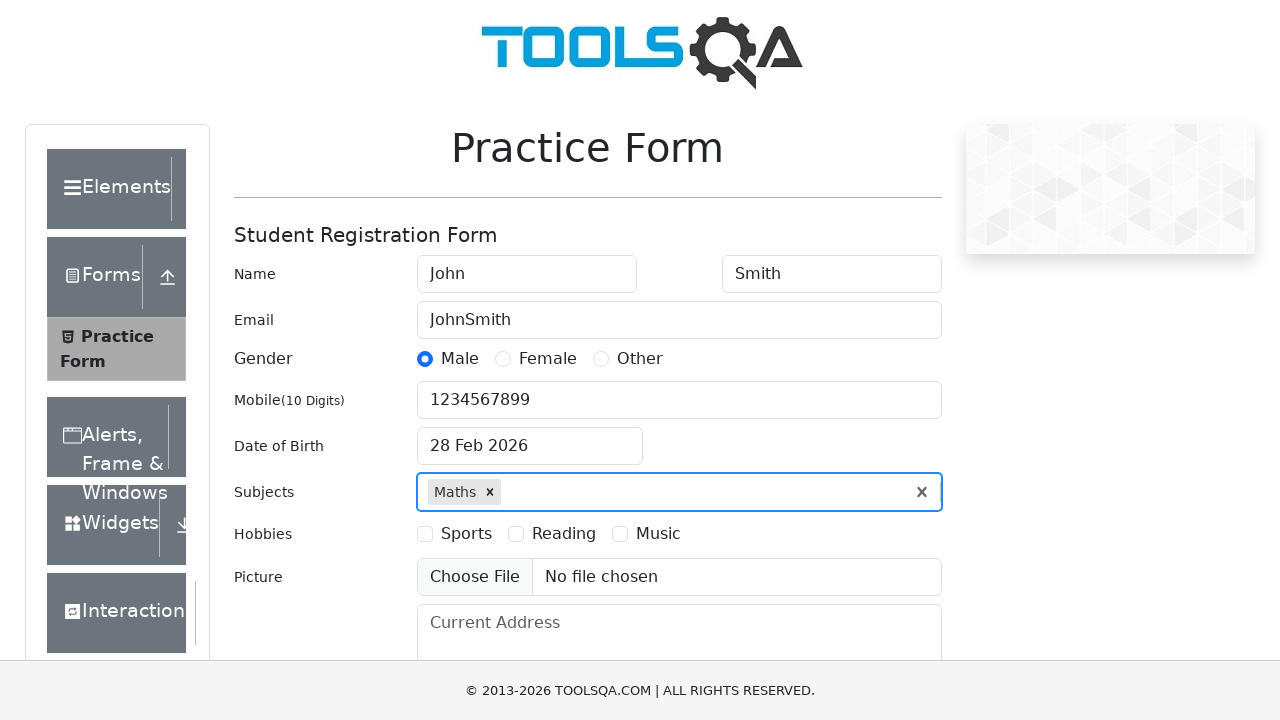

Filled subjects input field with 'Arts' on #subjectsInput
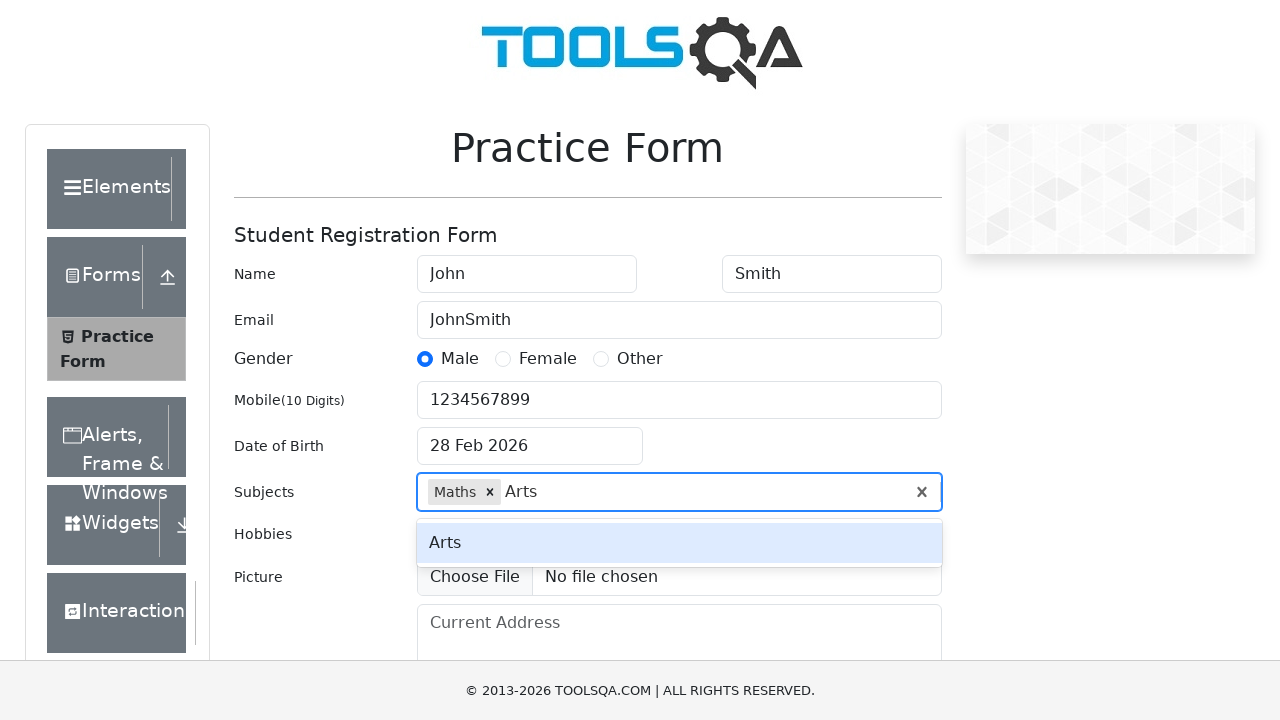

Waited for Arts option to appear in dropdown
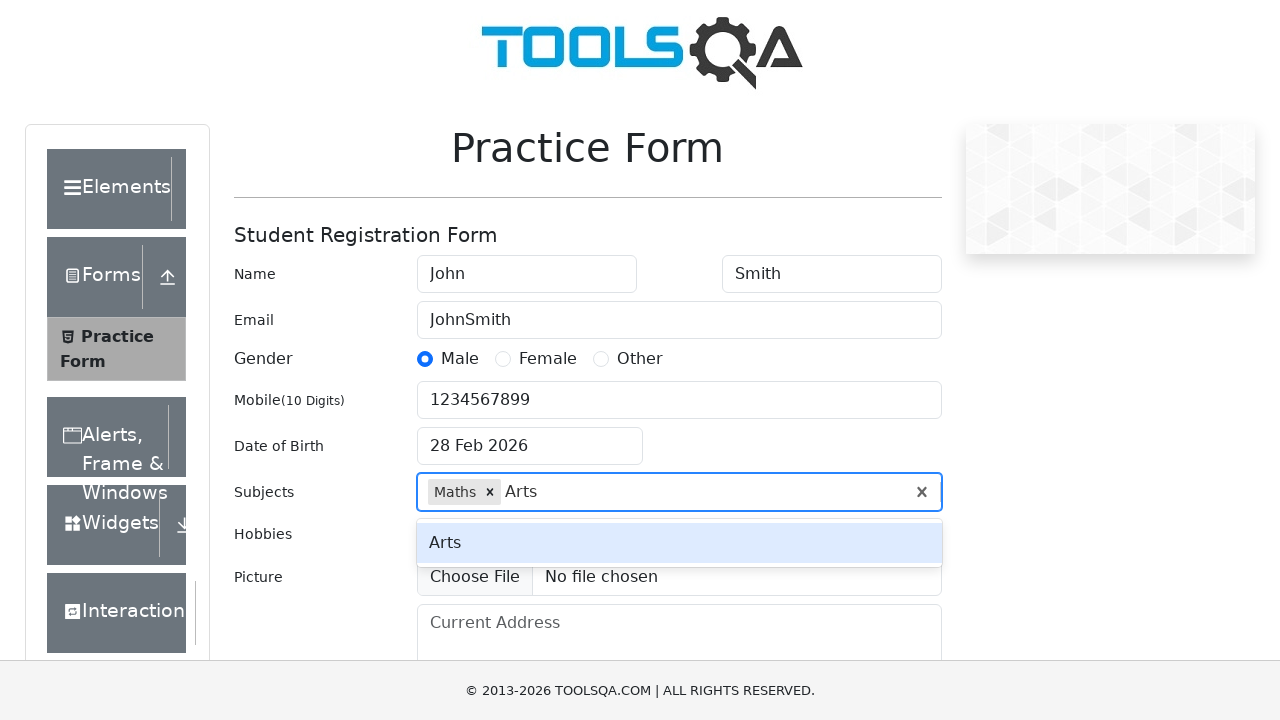

Selected Arts from subjects dropdown at (679, 543) on #react-select-2-option-0
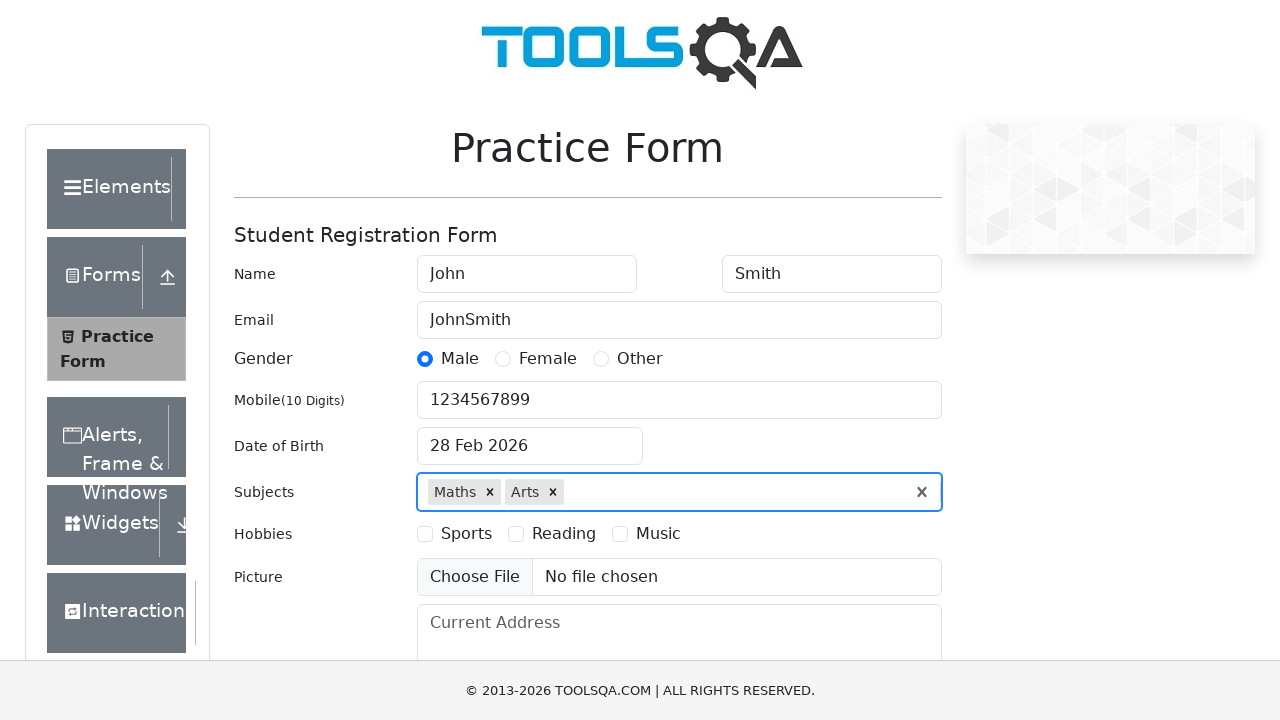

Selected Sports hobby checkbox
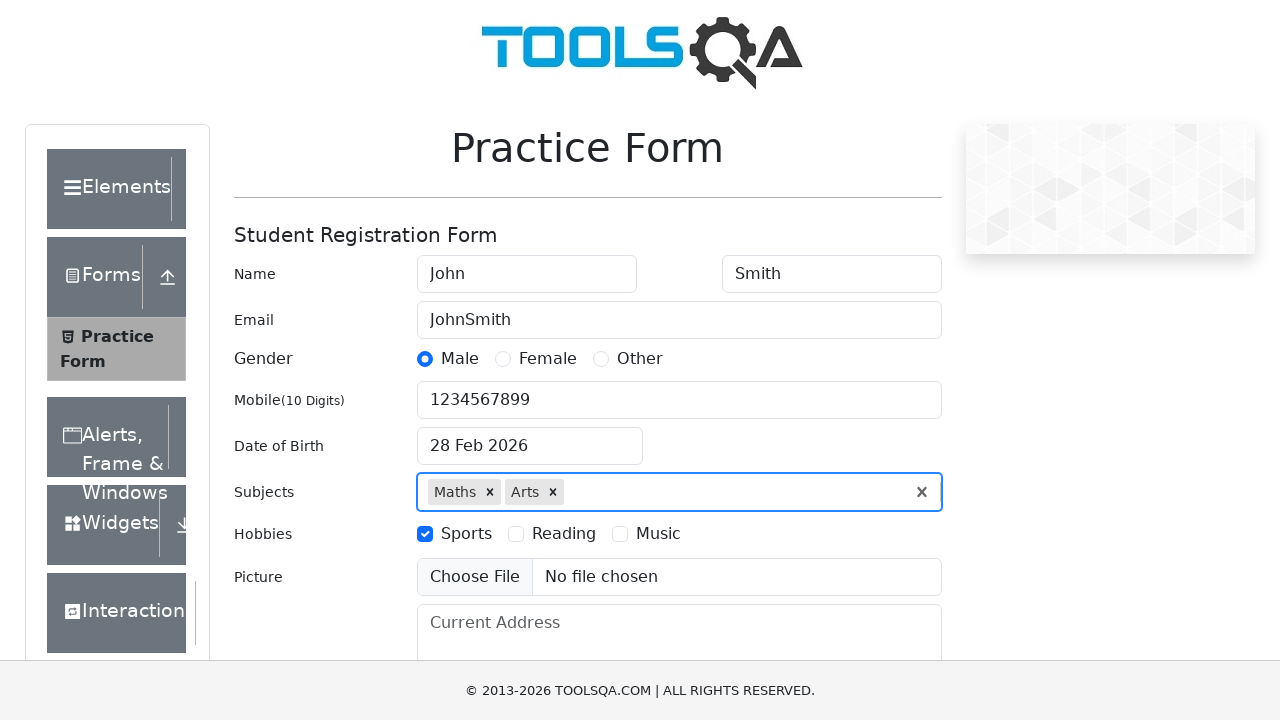

Selected Reading hobby checkbox
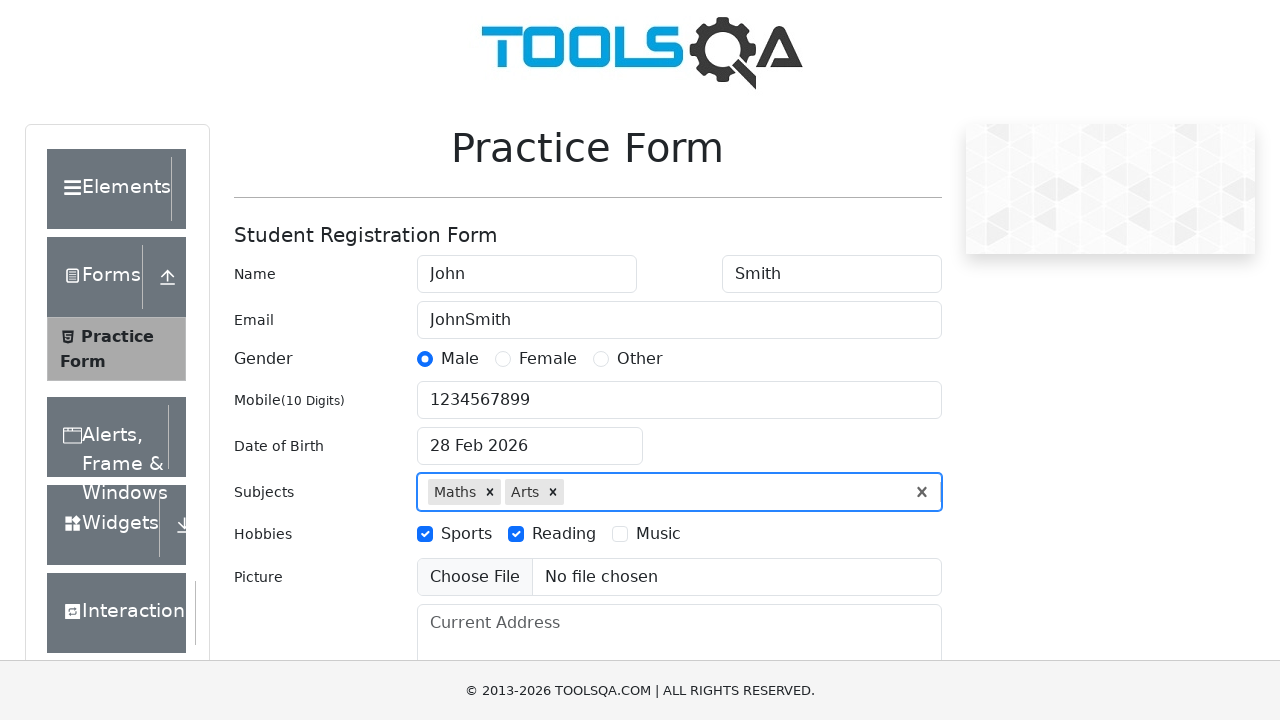

Selected Music hobby checkbox
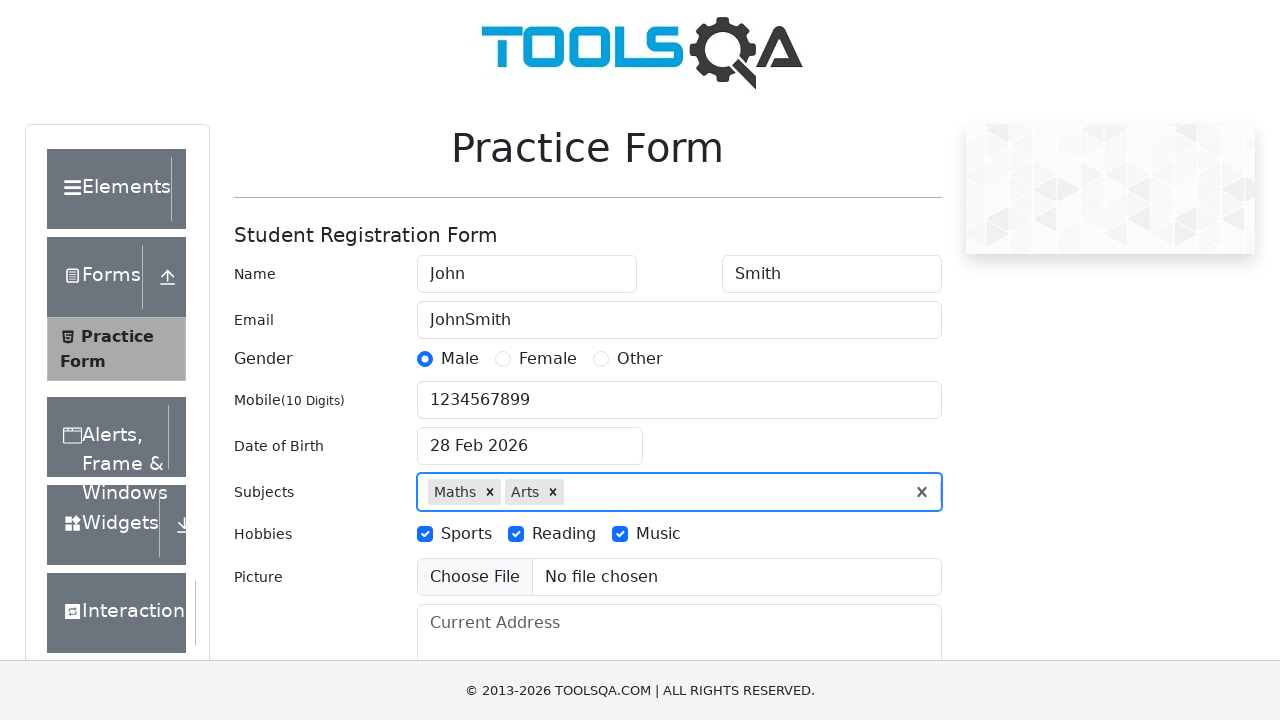

Filled current address field with '101 Schoolyard Ave' on #currentAddress
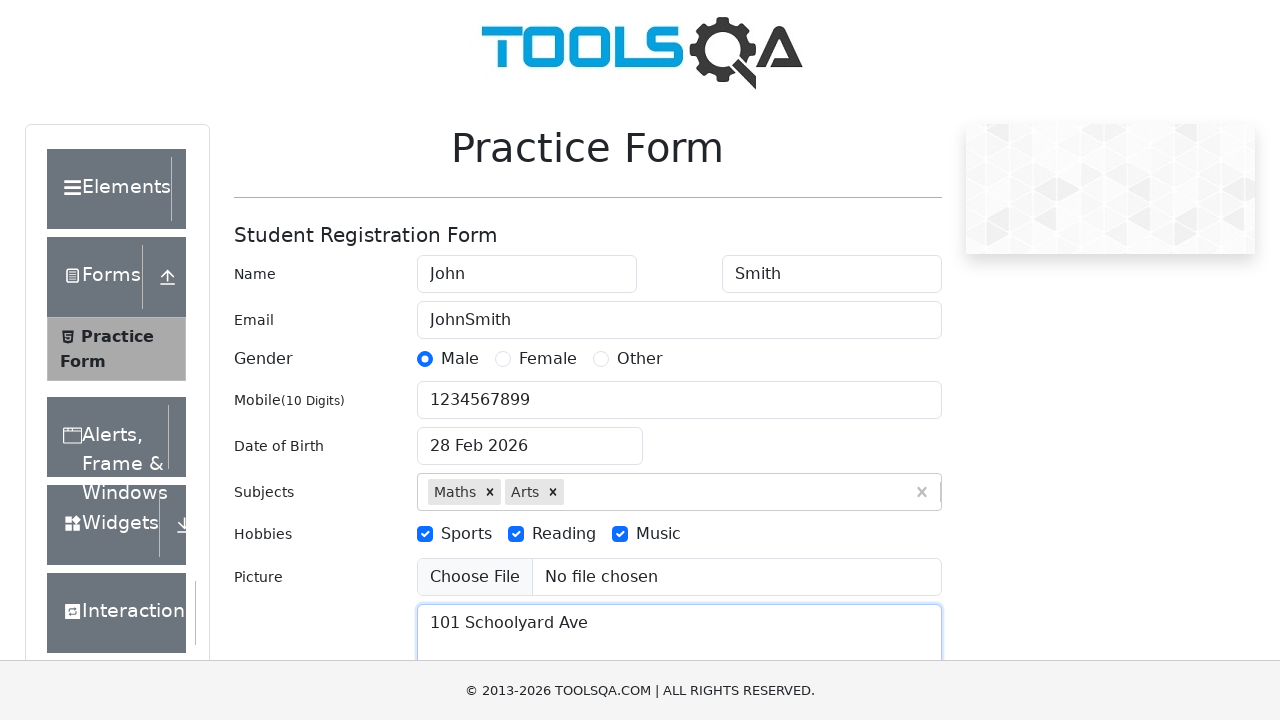

Filled state input field with 'Haryana' on #react-select-3-input
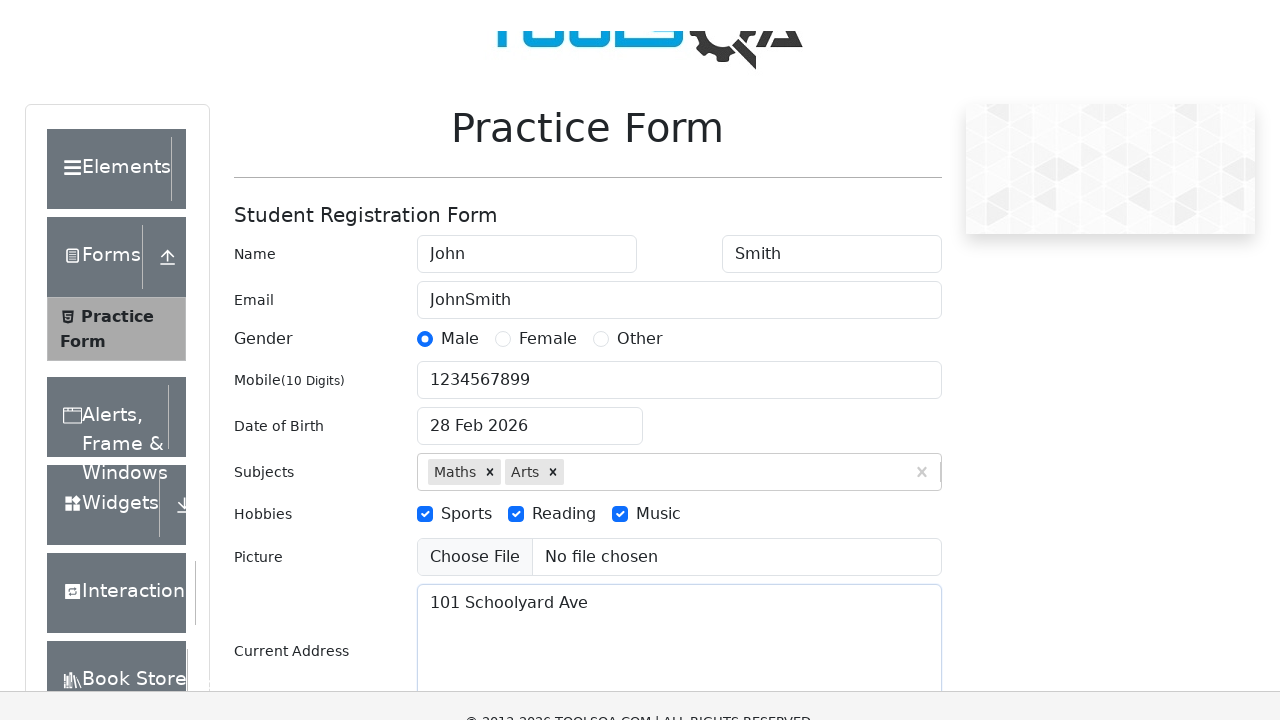

Waited for Haryana option to appear in state dropdown
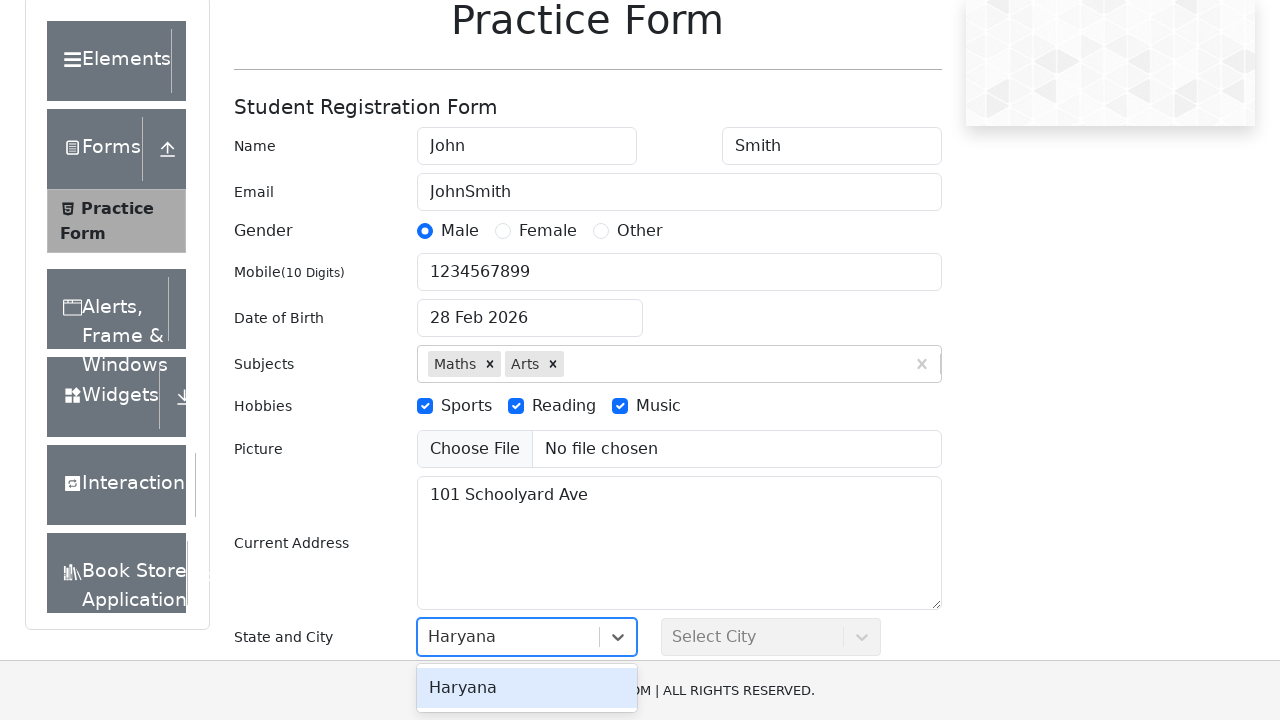

Selected Haryana from state dropdown at (527, 688) on #react-select-3-option-2
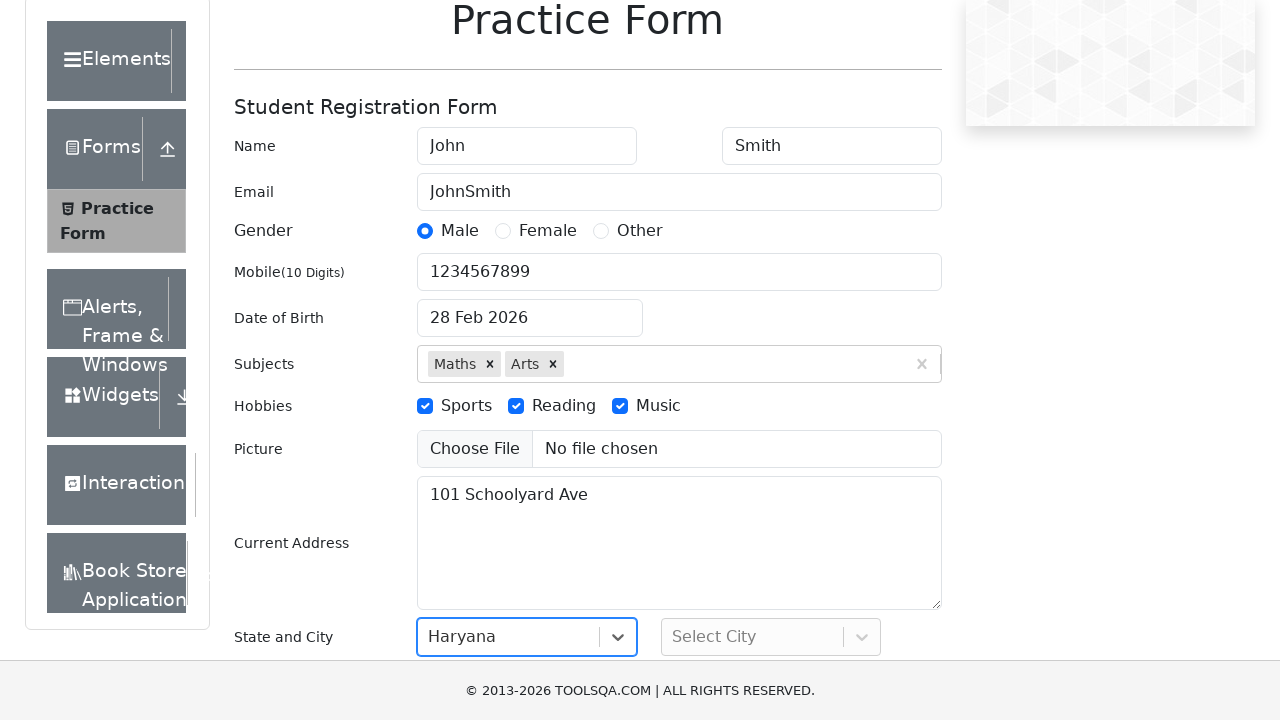

Filled city input field with 'Karnal' on #react-select-4-input
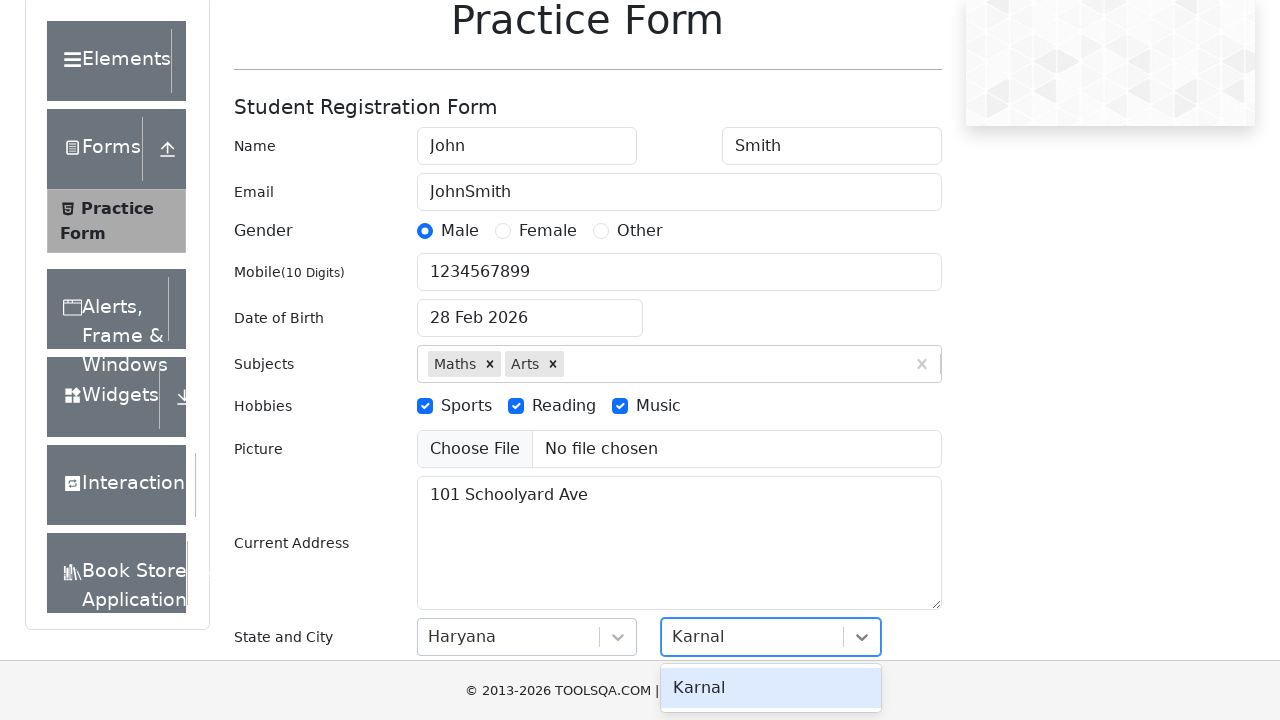

Waited for Karnal option to appear in city dropdown
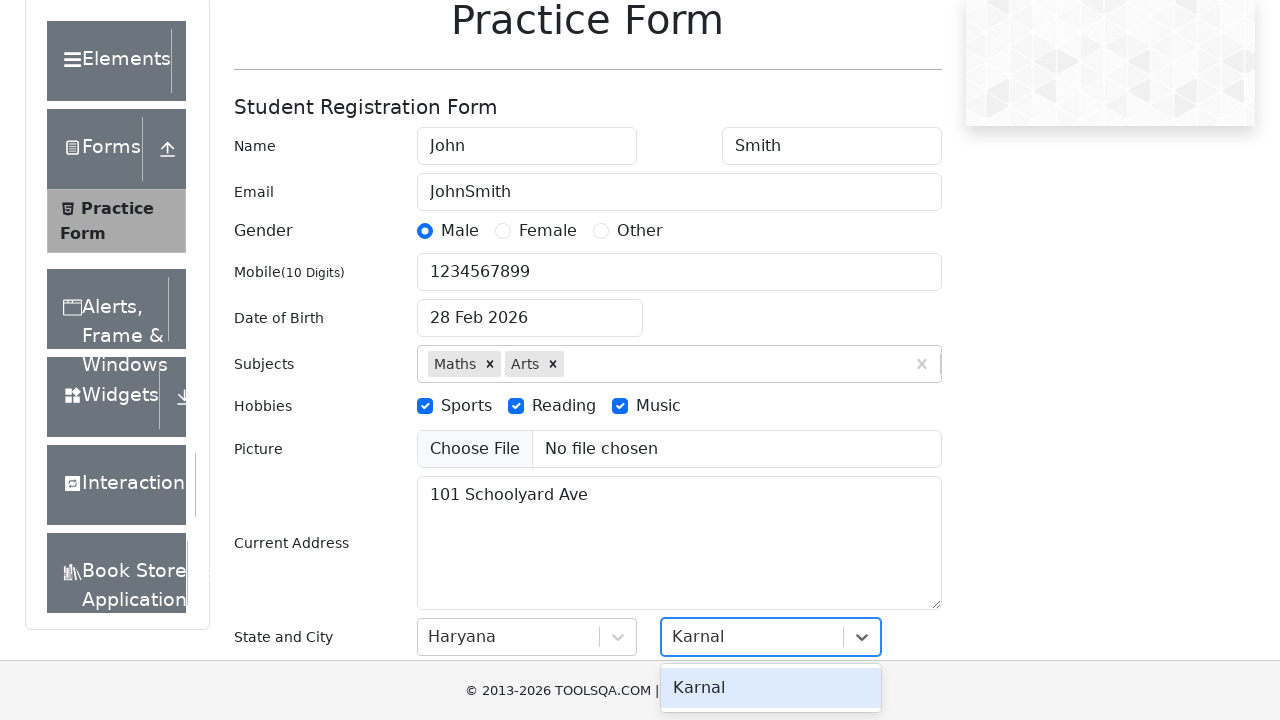

Selected Karnal from city dropdown at (771, 688) on #react-select-4-option-0
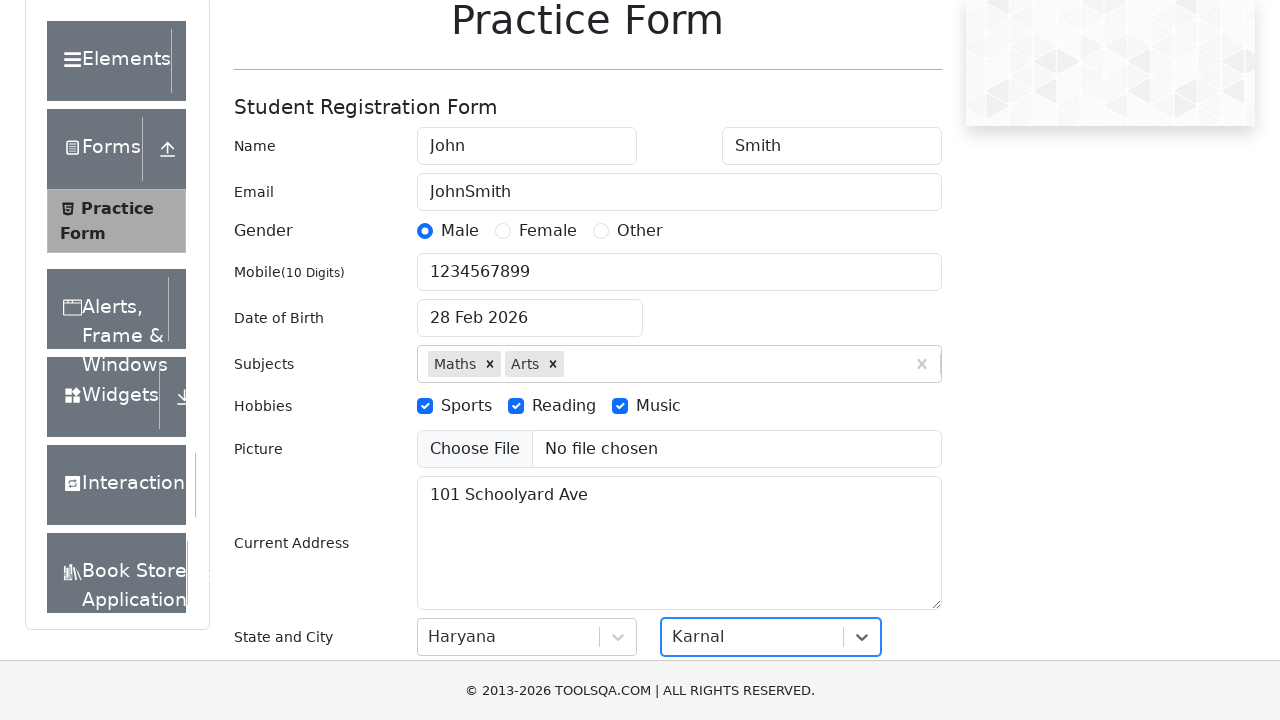

Clicked submit button with invalid email format at (885, 499) on #submit
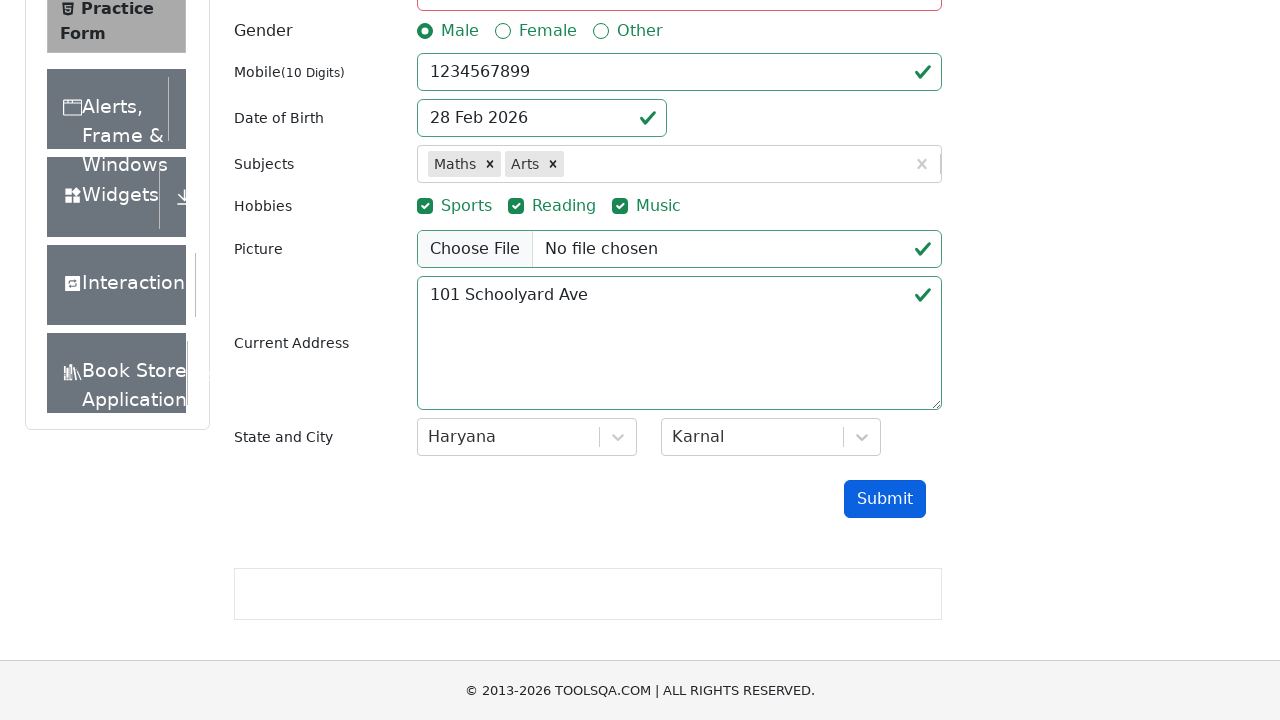

Waited 1 second to verify form validation prevents submission with invalid email
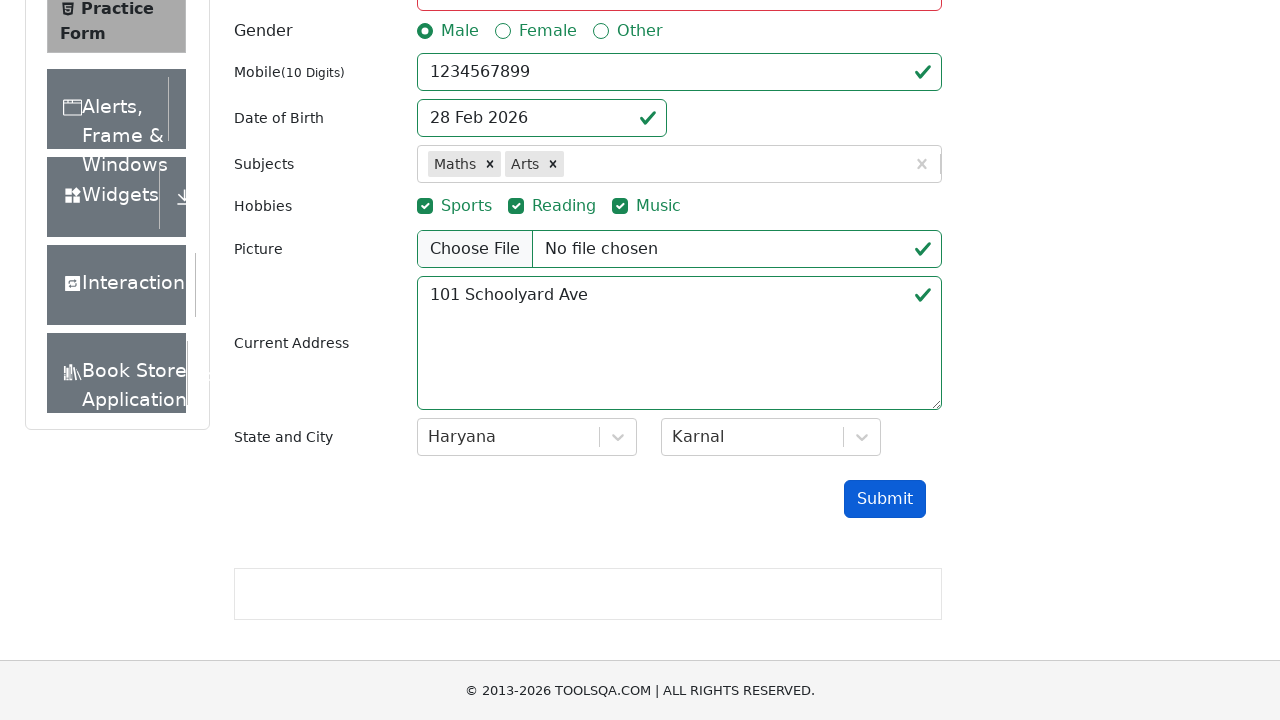

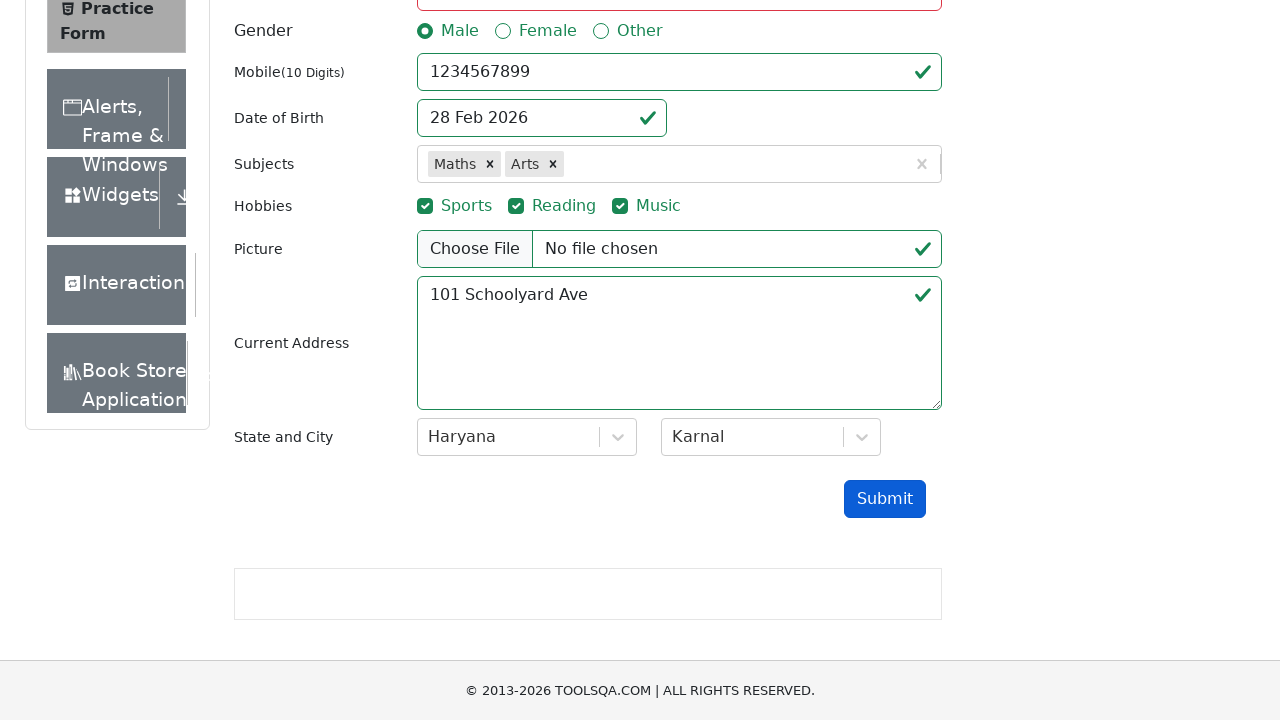